Tests the Playwright homepage by verifying the page title contains "Playwright", checking the "Get started" link has the correct href attribute, clicking the link, and verifying navigation to the intro page.

Starting URL: https://playwright.dev

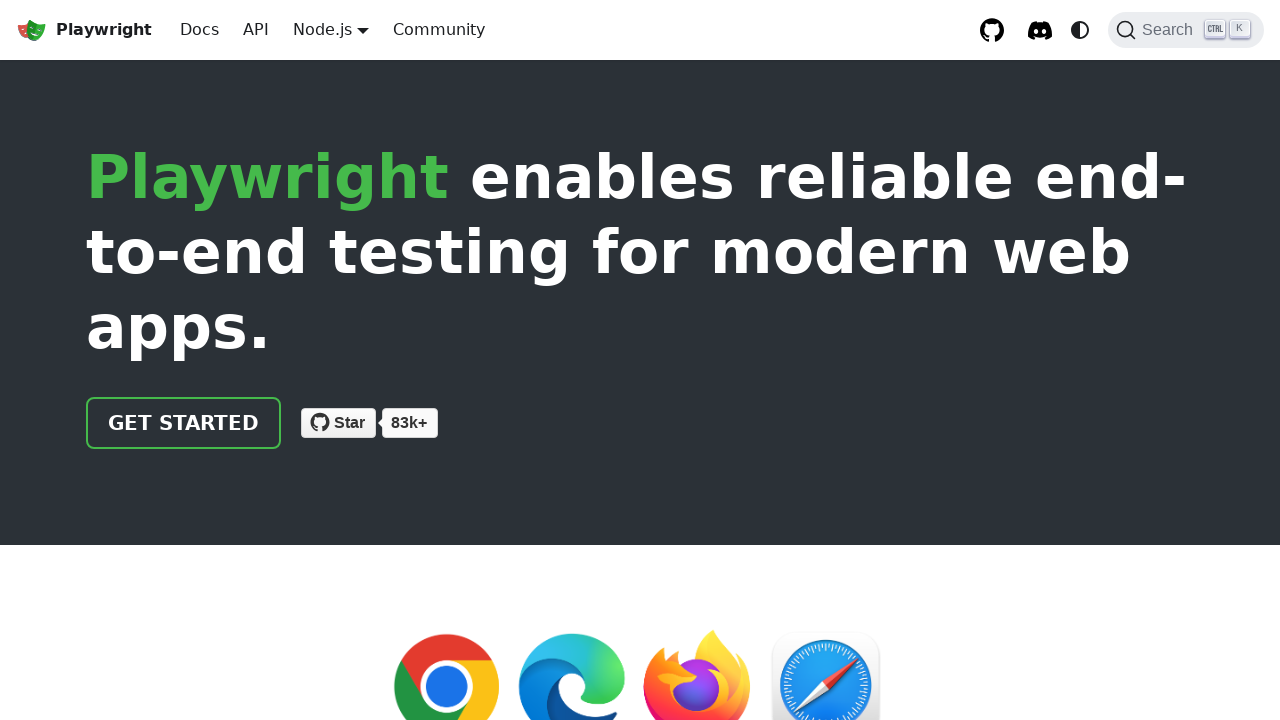

Verified page title contains 'Playwright'
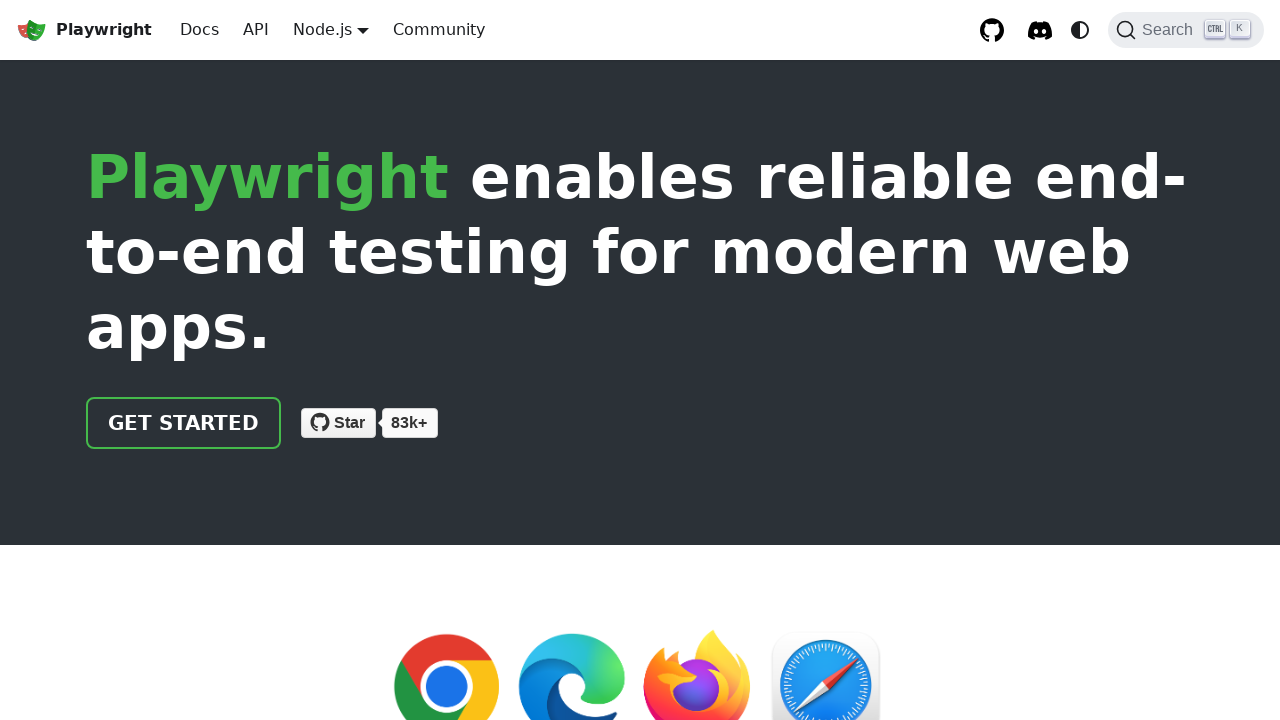

Located 'Get started' link
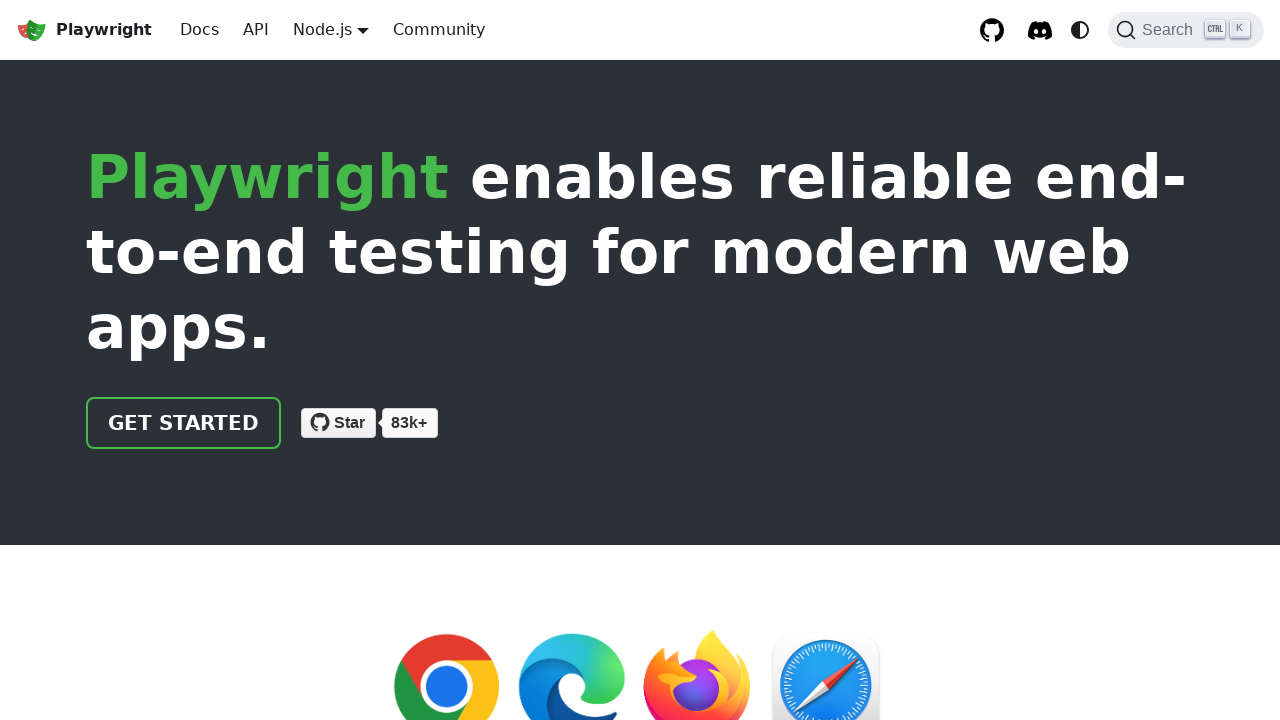

Verified 'Get started' link has href attribute '/docs/intro'
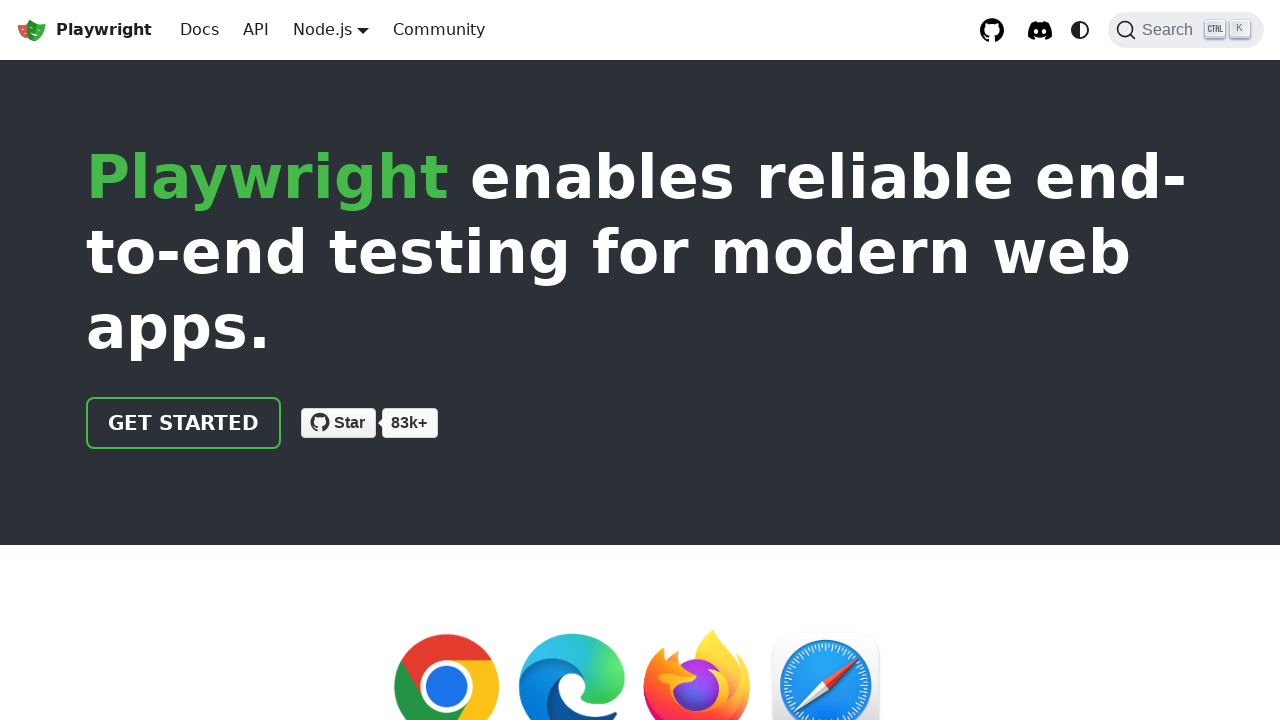

Clicked 'Get started' link at (184, 423) on internal:role=link[name="Get started"i]
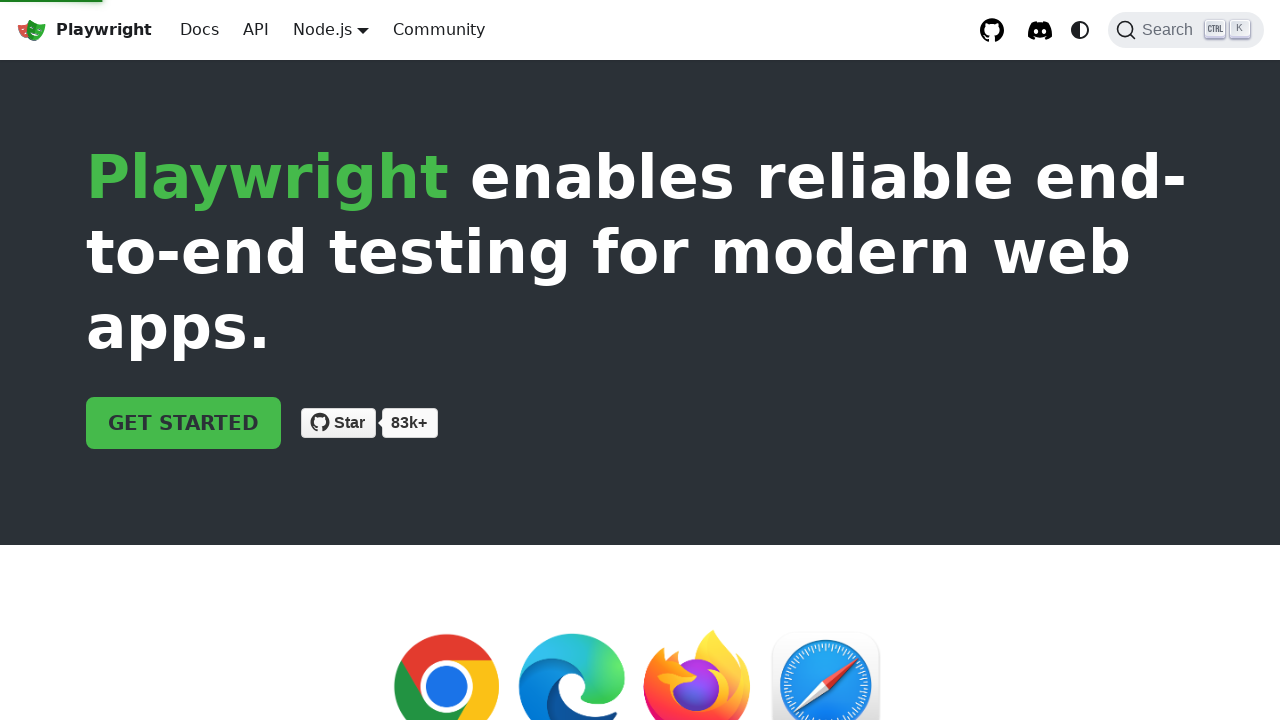

Verified navigation to intro page (URL contains 'intro')
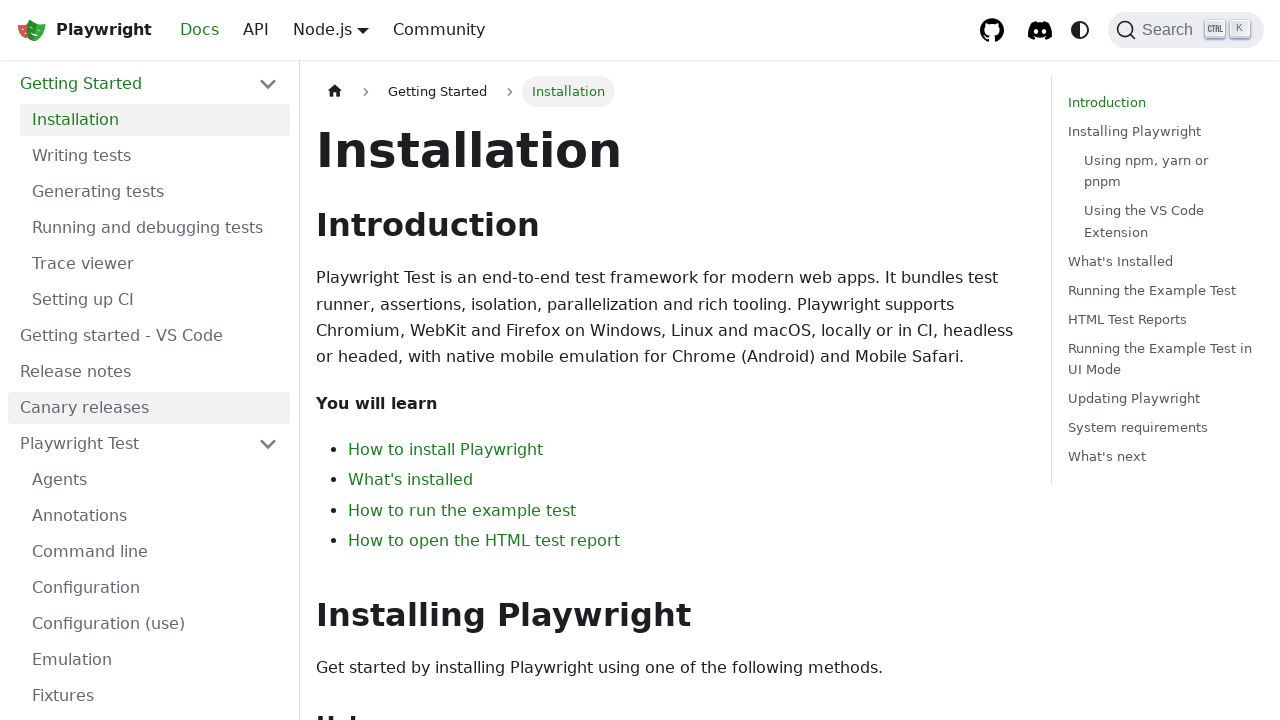

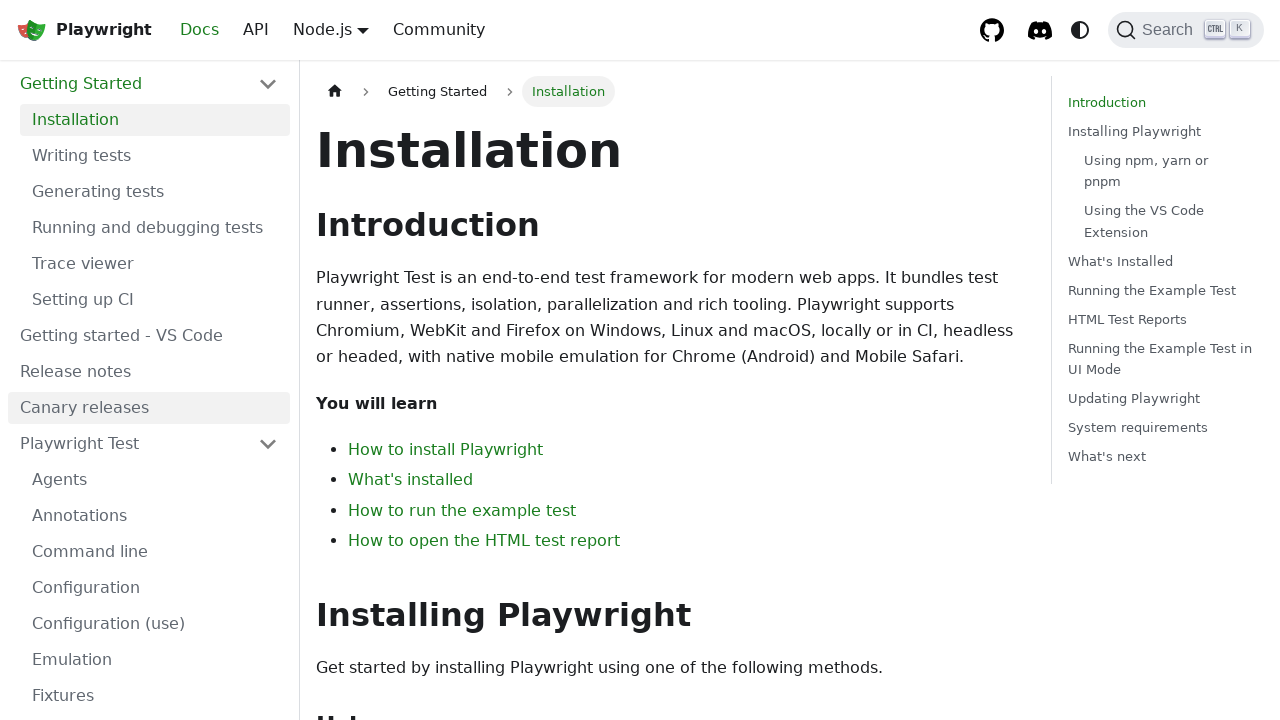